Tests clicking a submit button using Actions API equivalent in Playwright

Starting URL: https://demos.telerik.com/aspnet-ajax/ajaxloadingpanel/overview/defaultcs.aspx

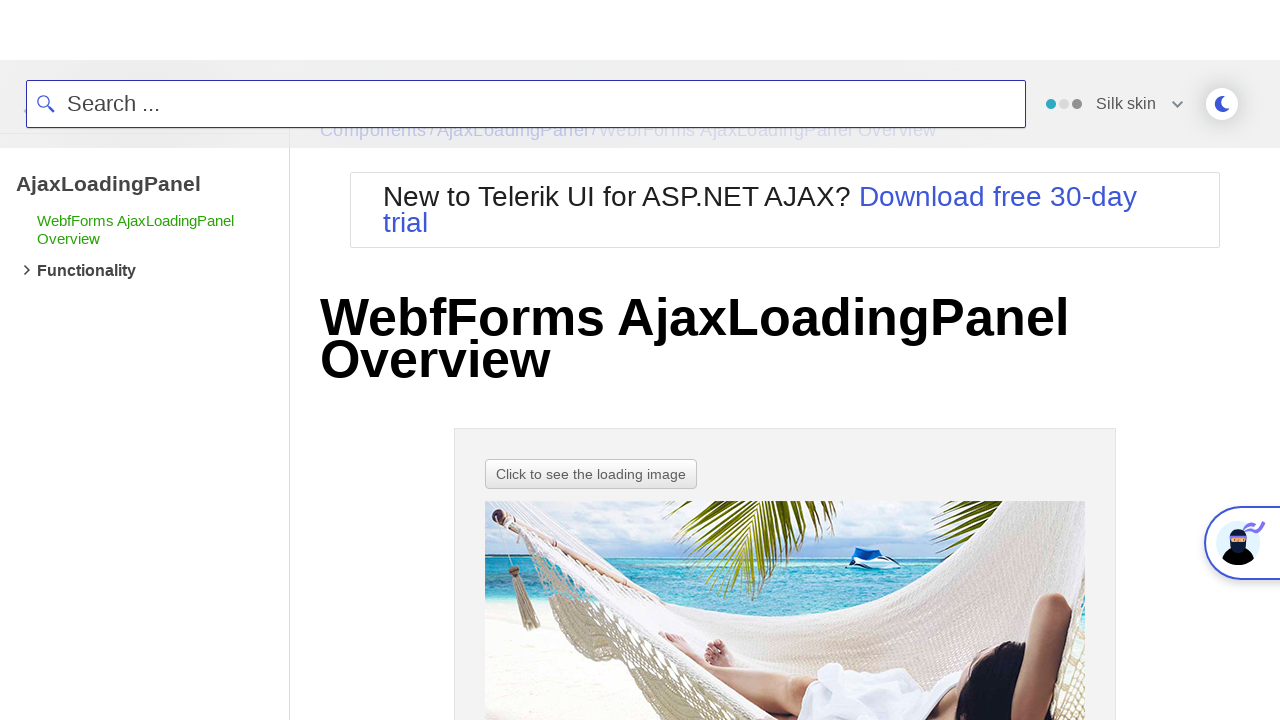

Clicked the submit button using XPath selector at (591, 474) on xpath=//button[@type='submit']
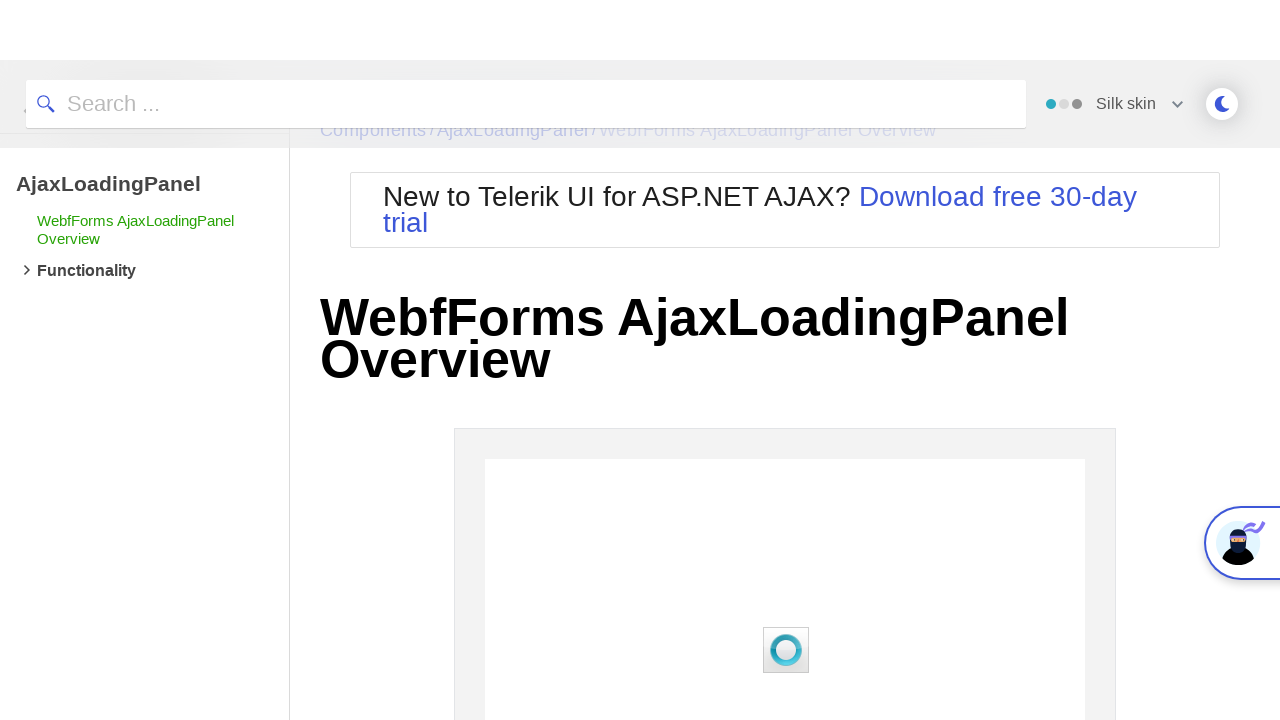

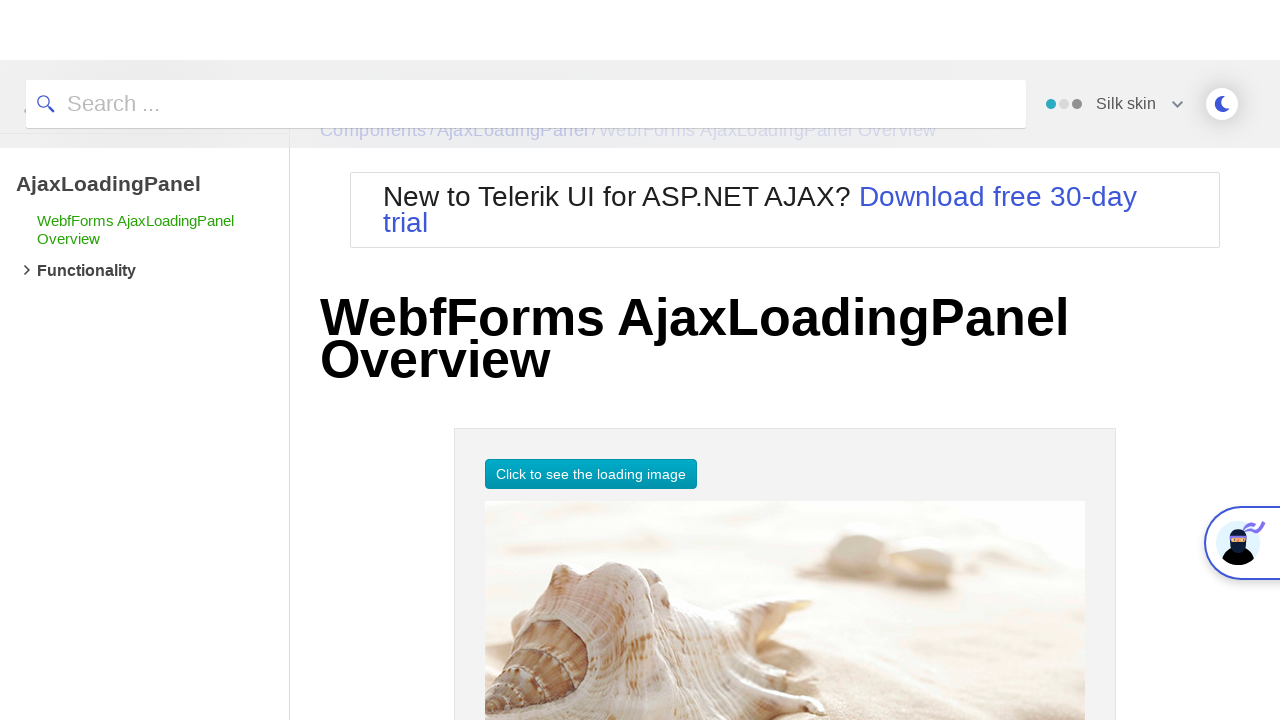